Clicks a button to set a cookie and verifies the cookies array contains the expected cookie with all properties

Starting URL: https://example.cypress.io/commands/cookies

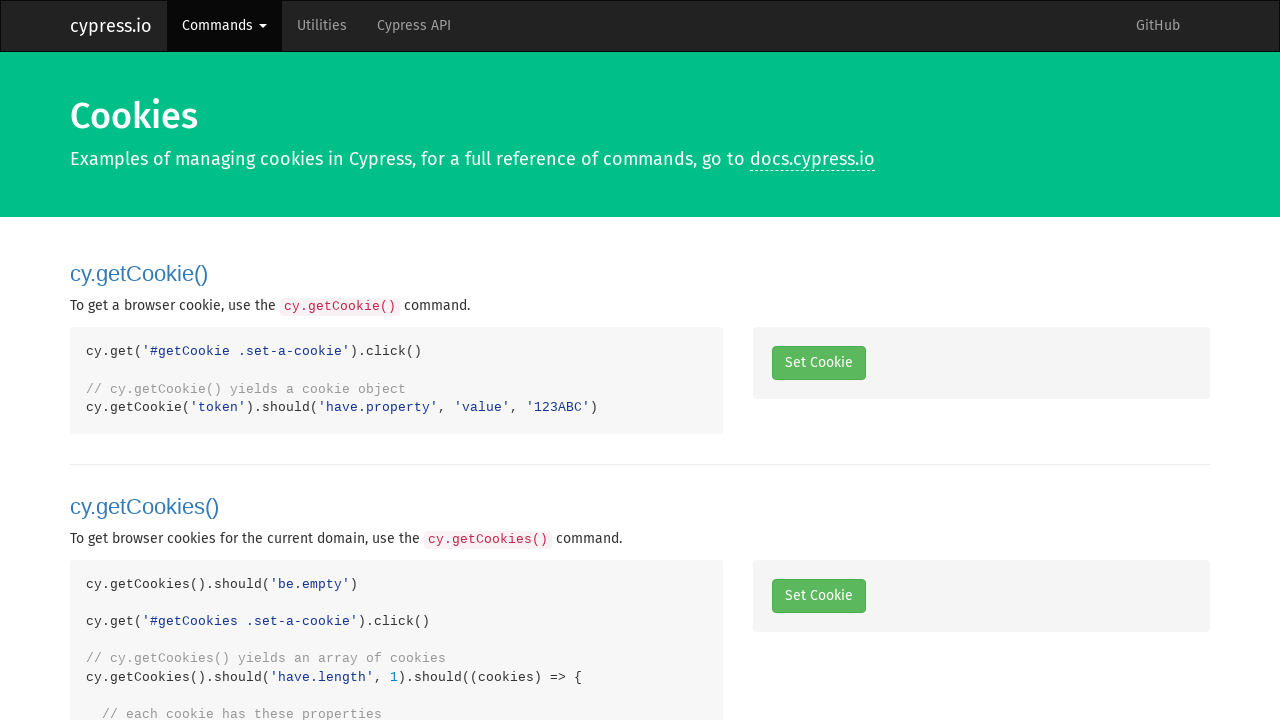

Navigated to cookies test page
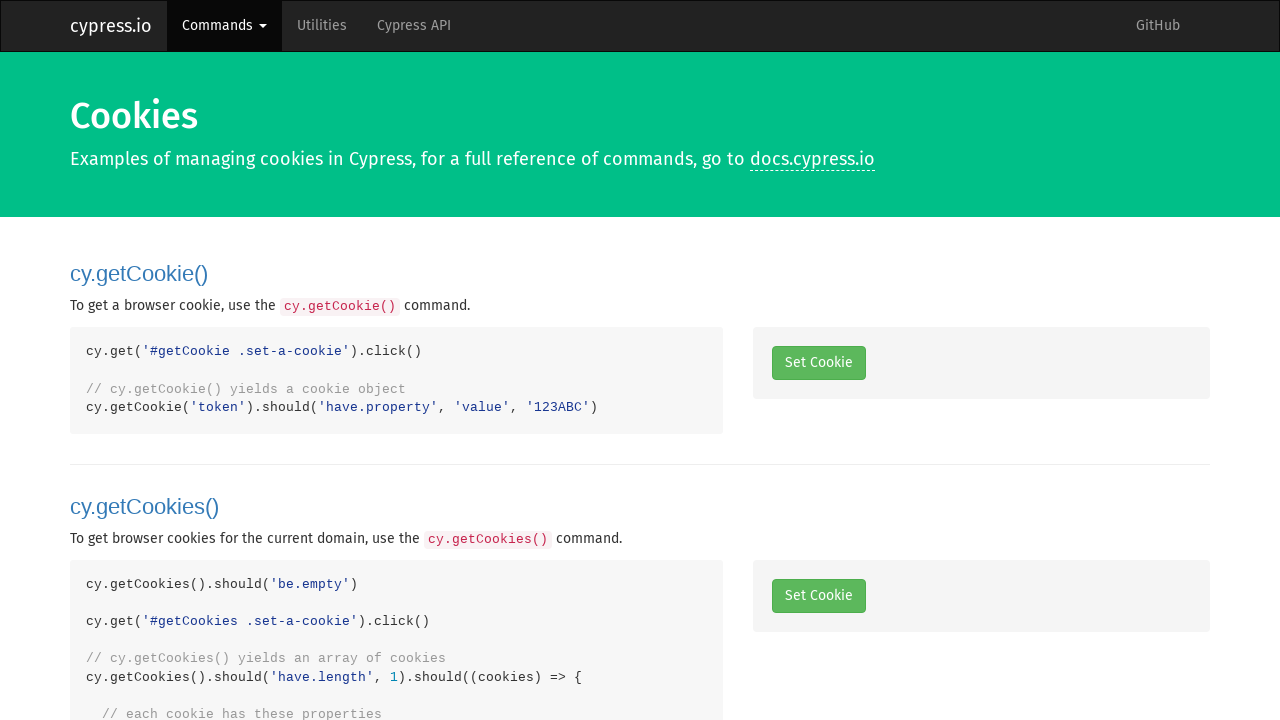

Clicked button to set a cookie at (818, 596) on #getCookies .set-a-cookie
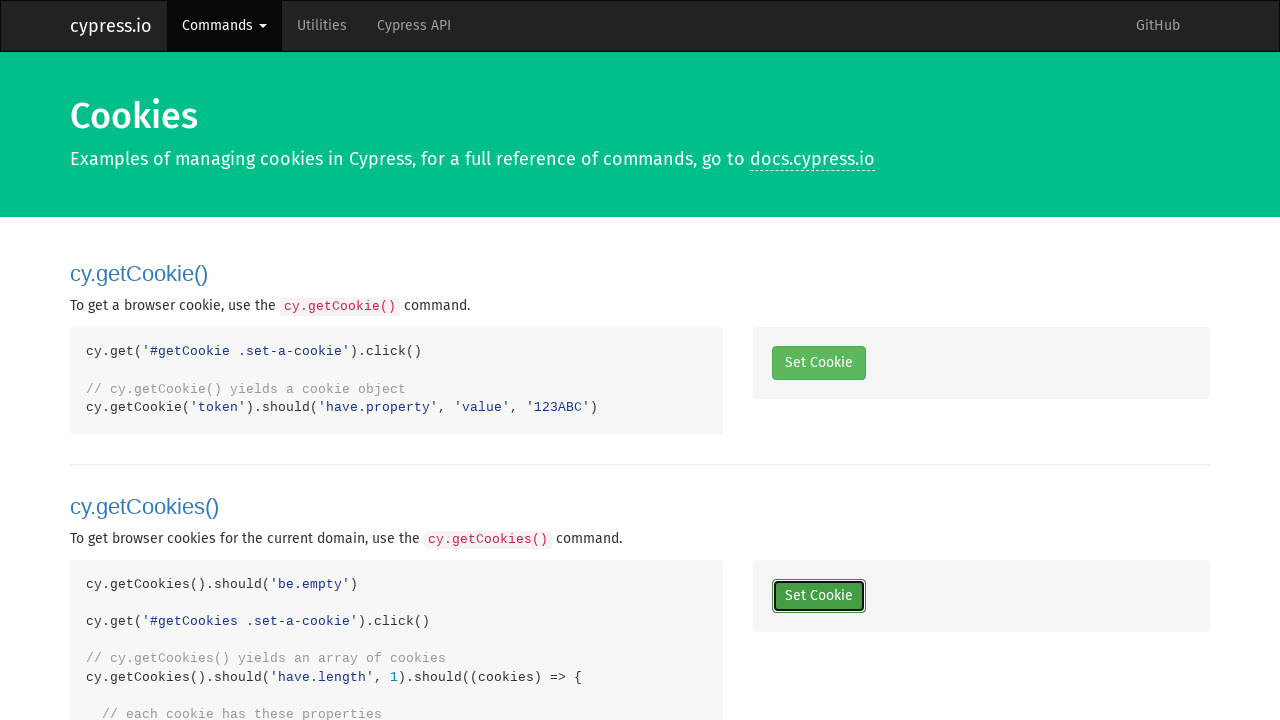

Retrieved browser cookies from context
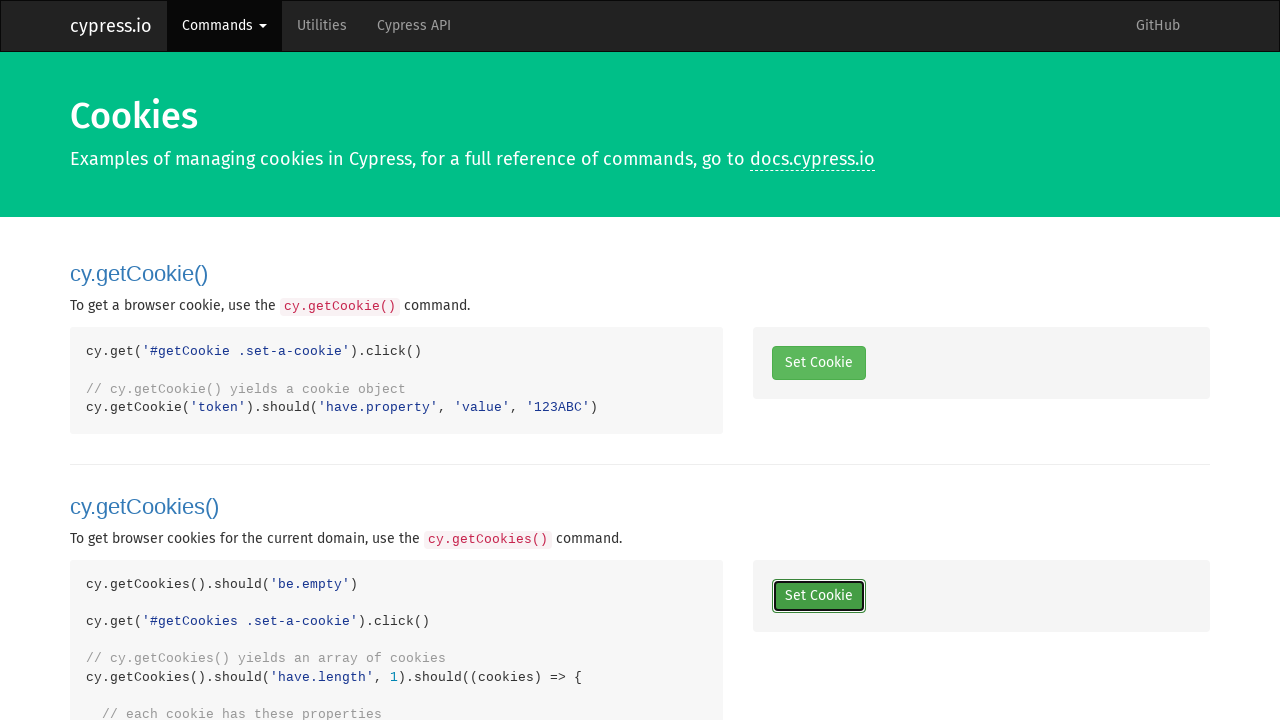

Verified at least 1 cookie exists
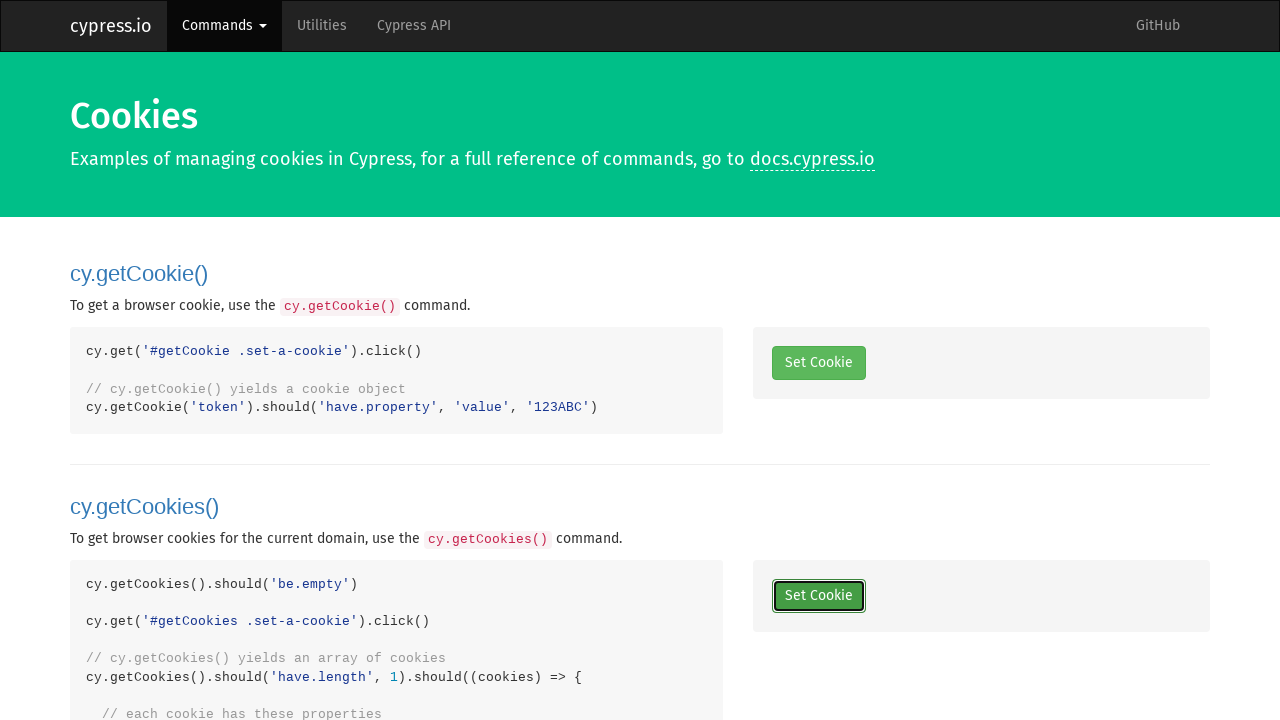

Found token cookie in cookies array
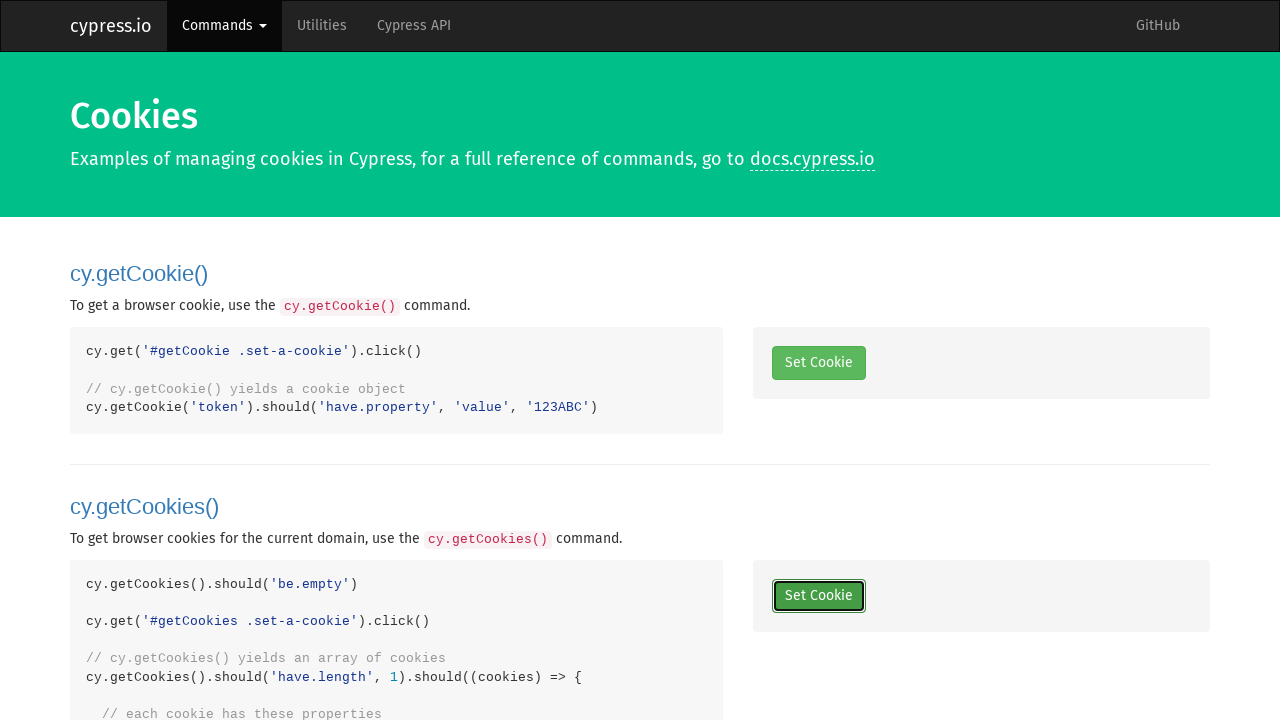

Asserted token cookie exists
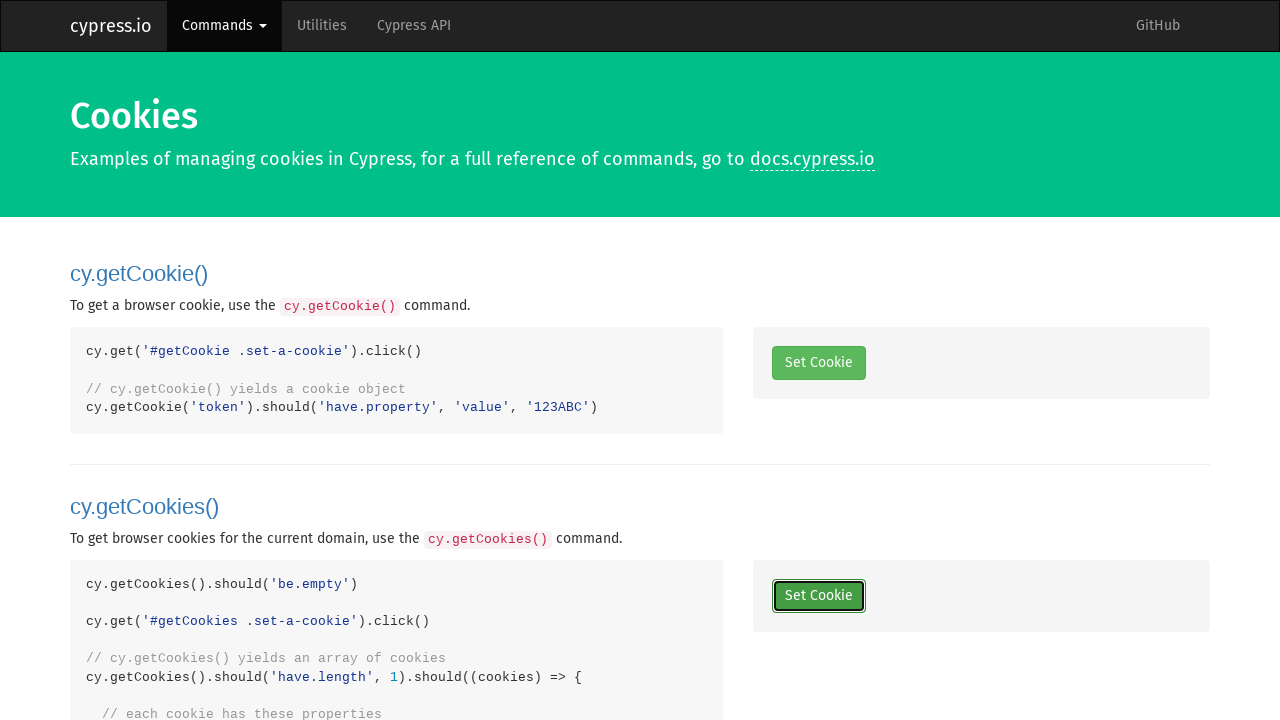

Verified token cookie has expected value '123ABC'
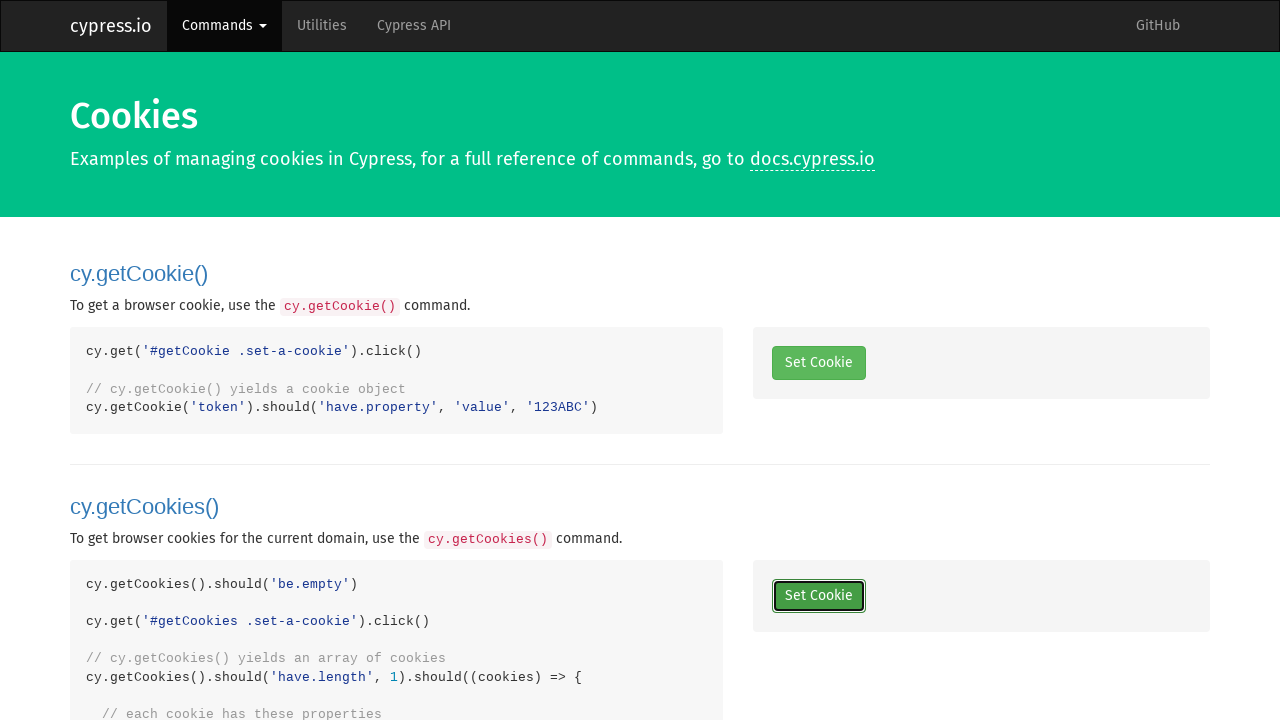

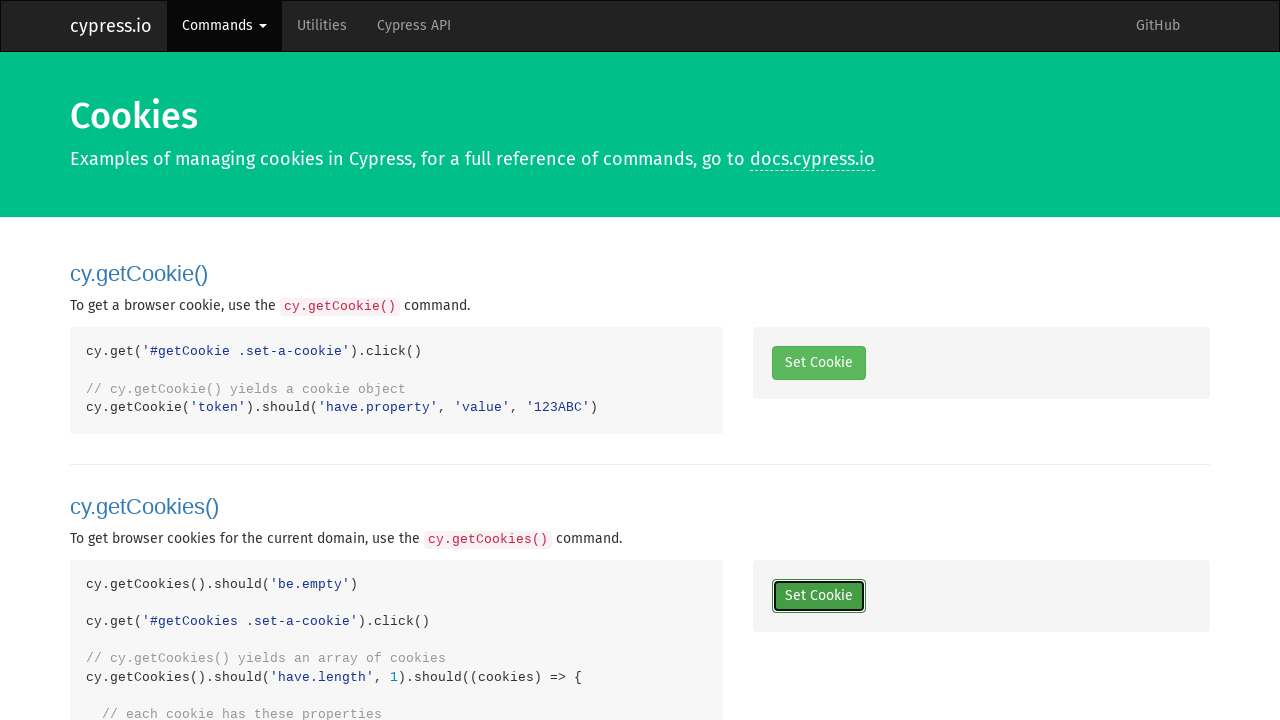